Tests adding a Nexus 6 phone to the shopping cart, verifying it appears in the cart, then removing it and verifying the cart is empty.

Starting URL: https://www.demoblaze.com

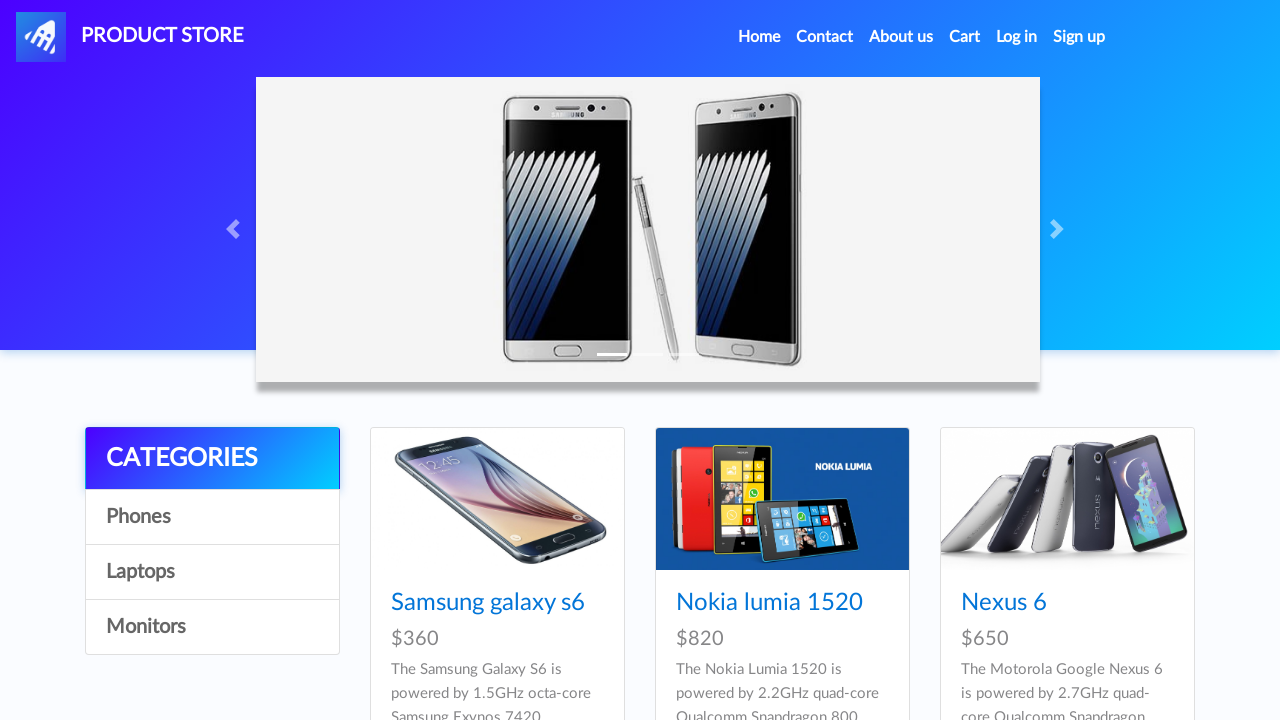

Clicked on Nexus 6 product link at (1004, 603) on xpath=//a[text()='Nexus 6']
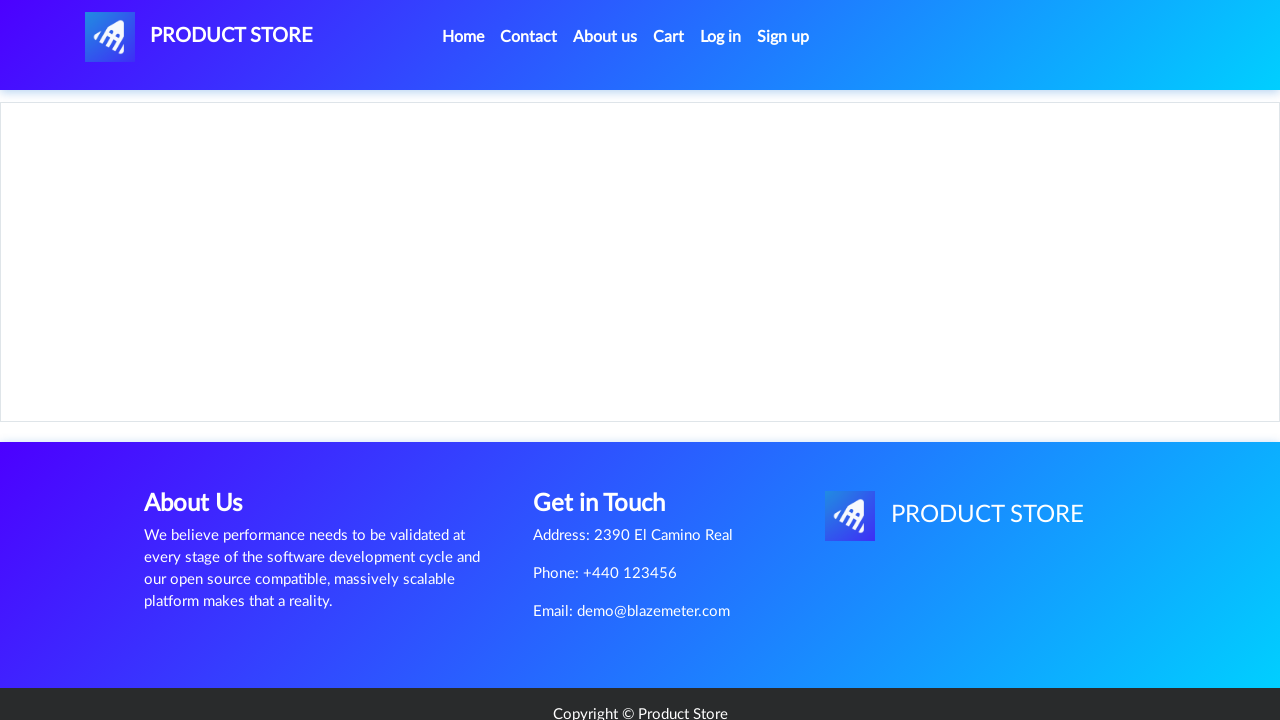

Waited for Add to cart button to load on product page
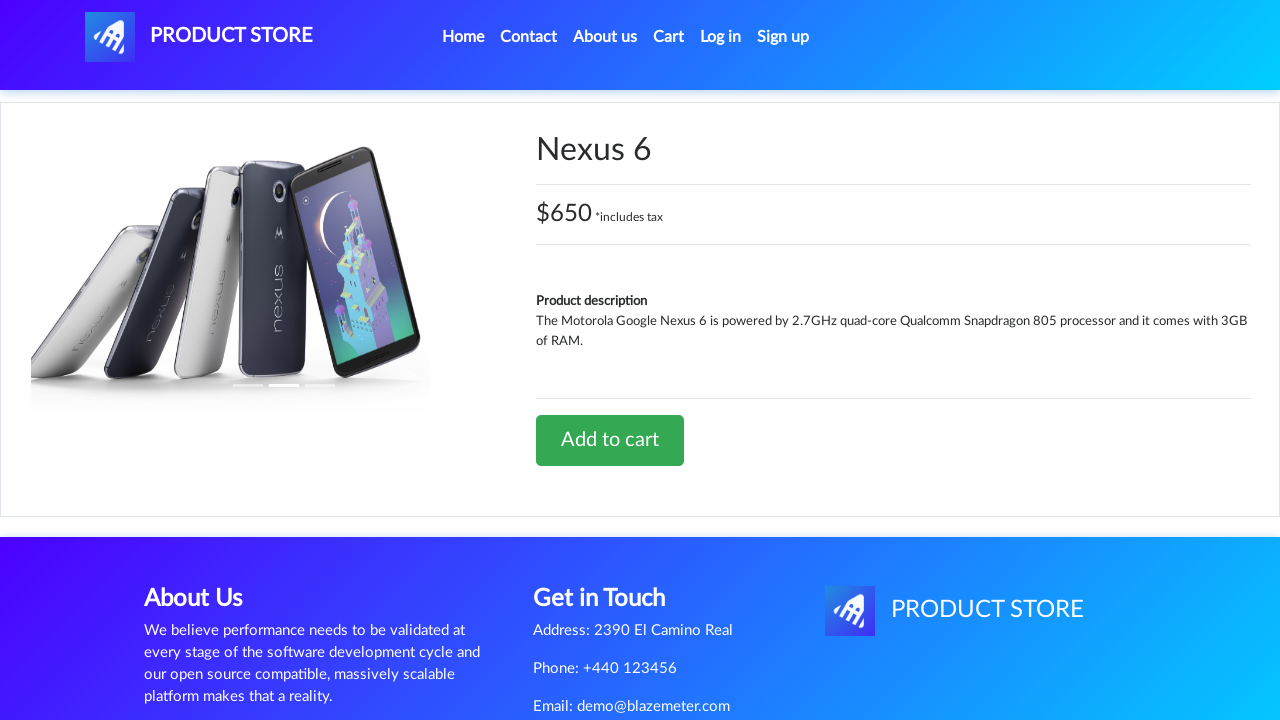

Clicked Add to cart button for Nexus 6 at (610, 440) on xpath=//a[text()='Add to cart']
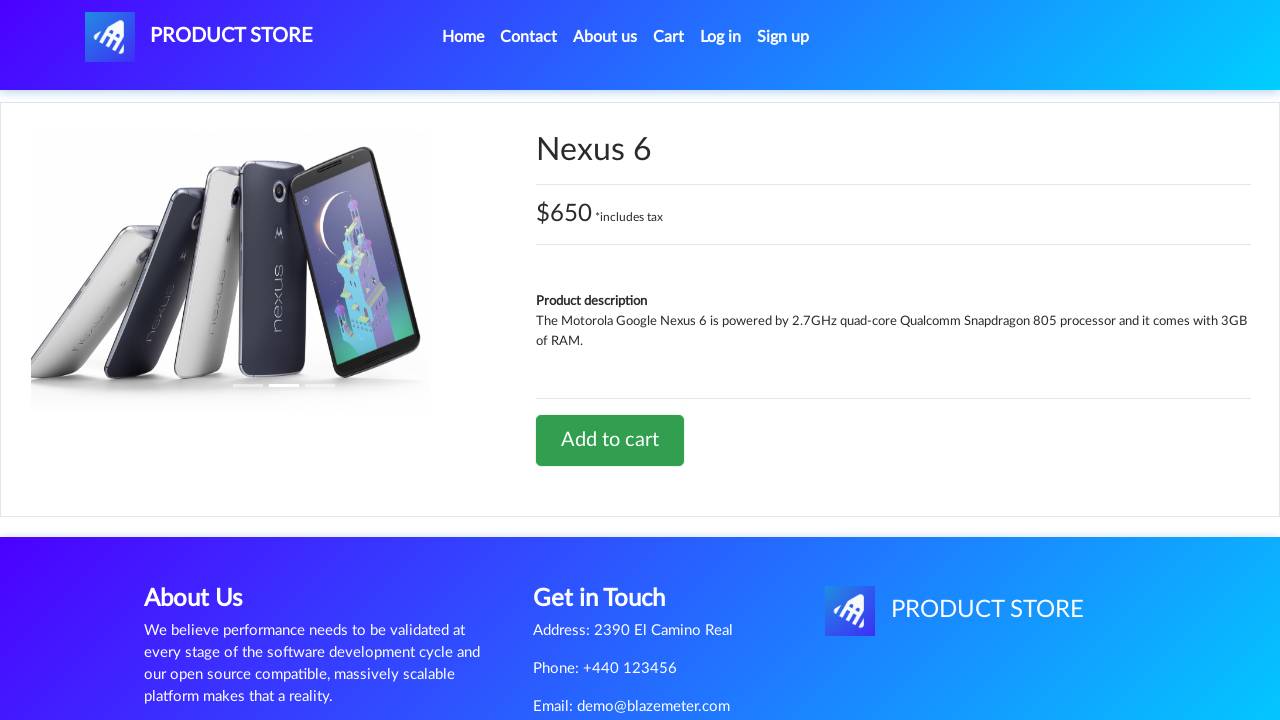

Set up dialog handler to accept alerts
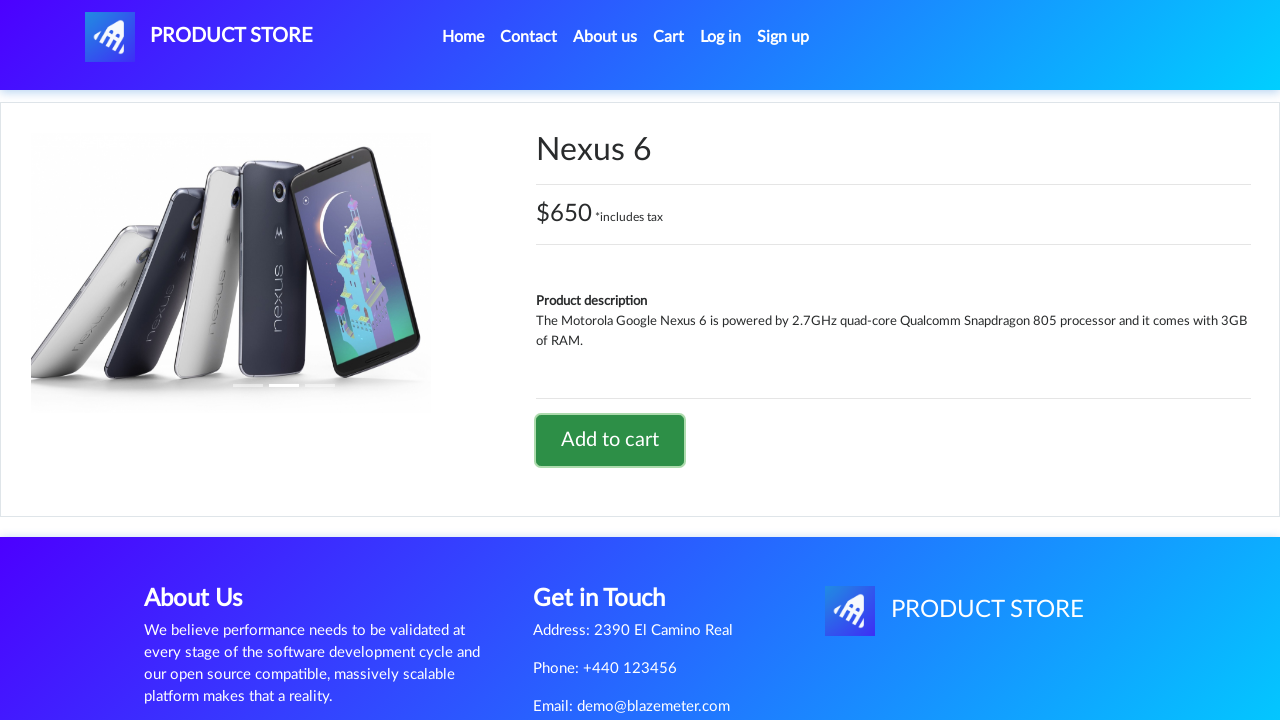

Waited 1 second for alert to be processed
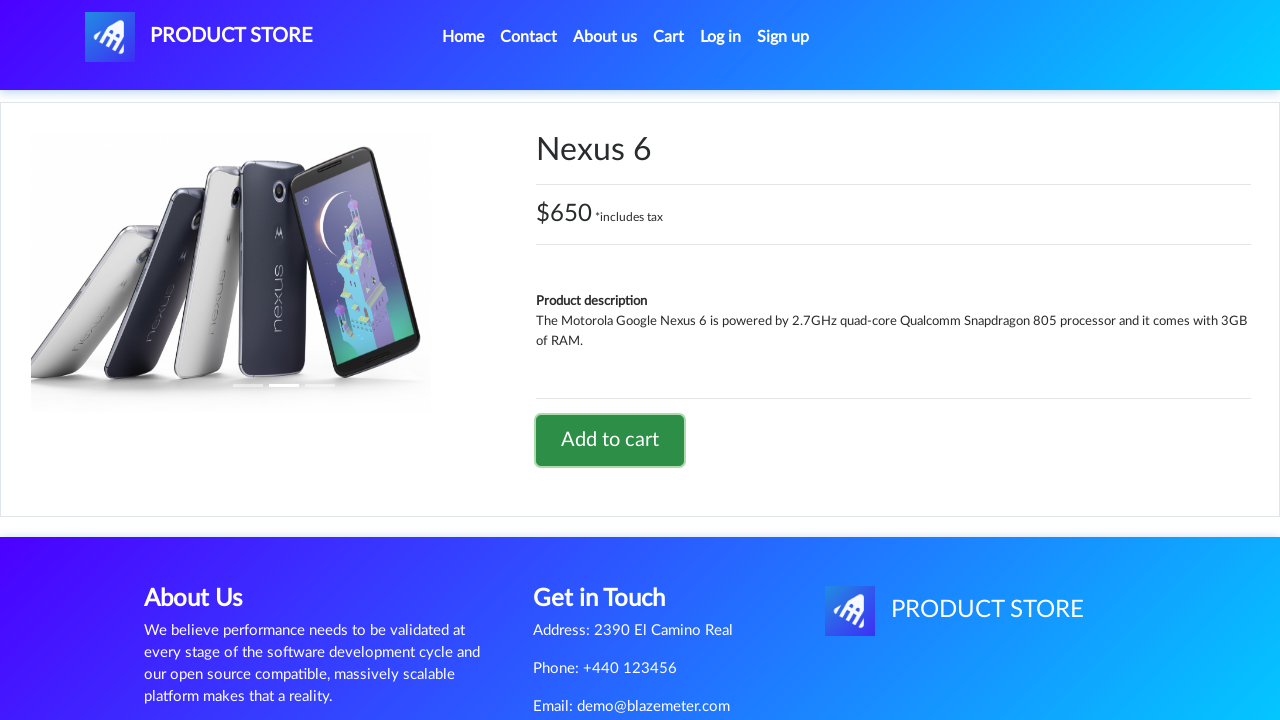

Clicked on Cart navigation link at (669, 37) on xpath=//a[text()='Cart']
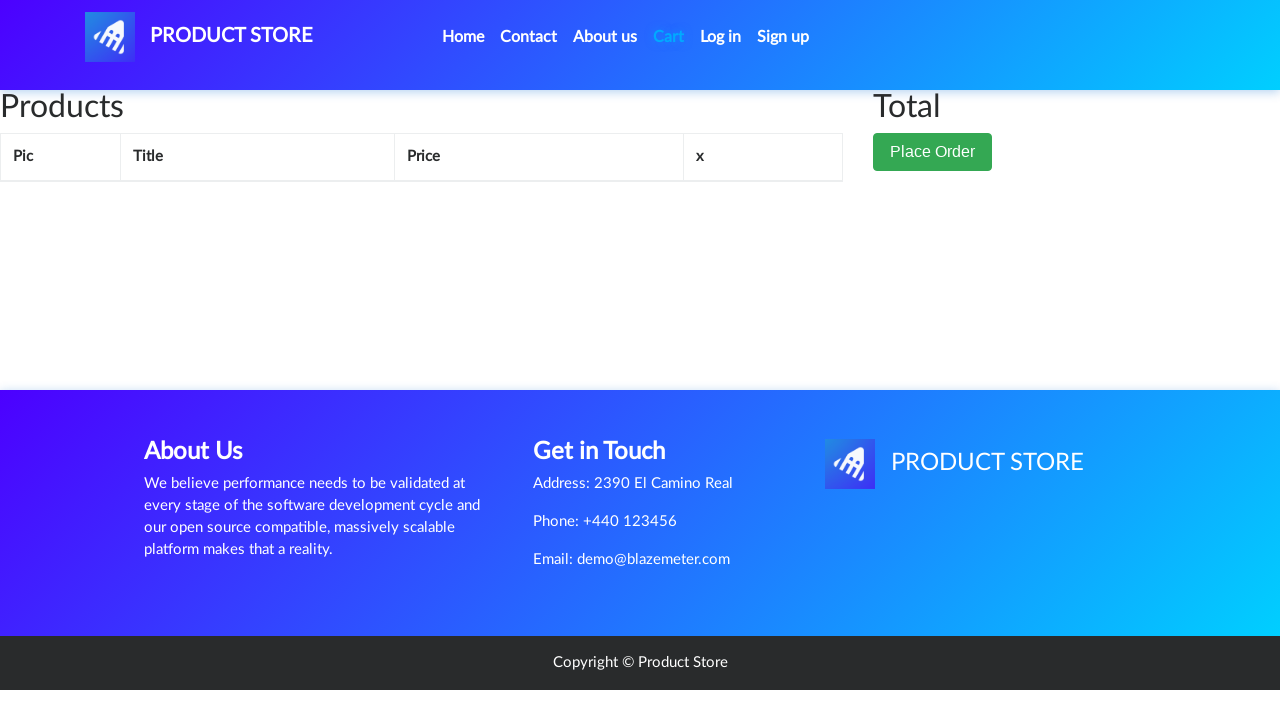

Waited 2 seconds for cart page to load
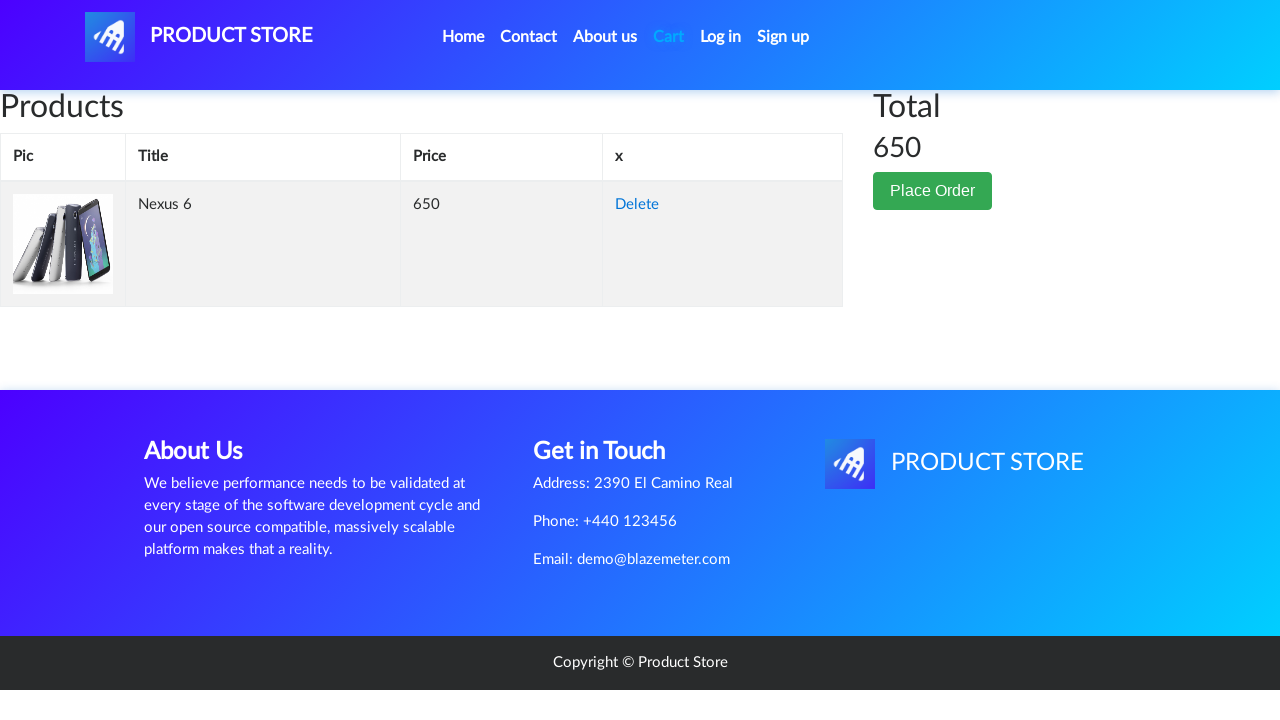

Verified Nexus 6 product is present in cart
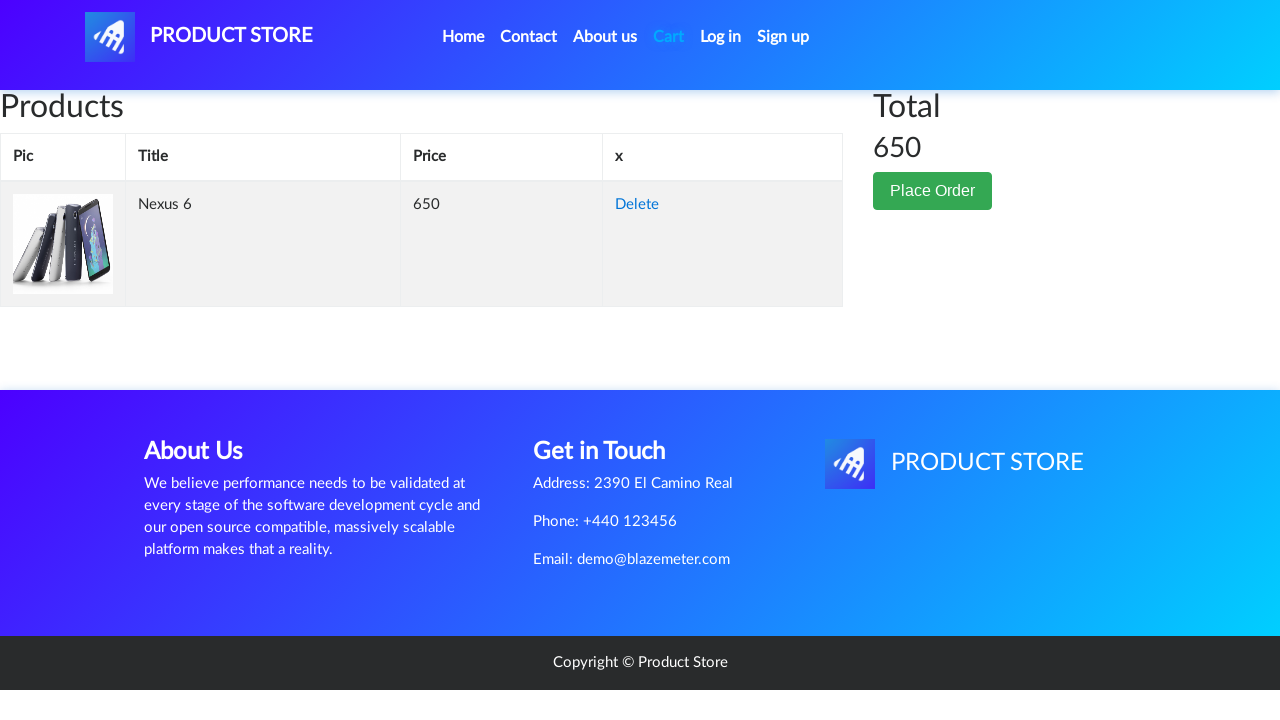

Clicked Delete button to remove Nexus 6 from cart at (637, 205) on xpath=//a[text()='Delete']
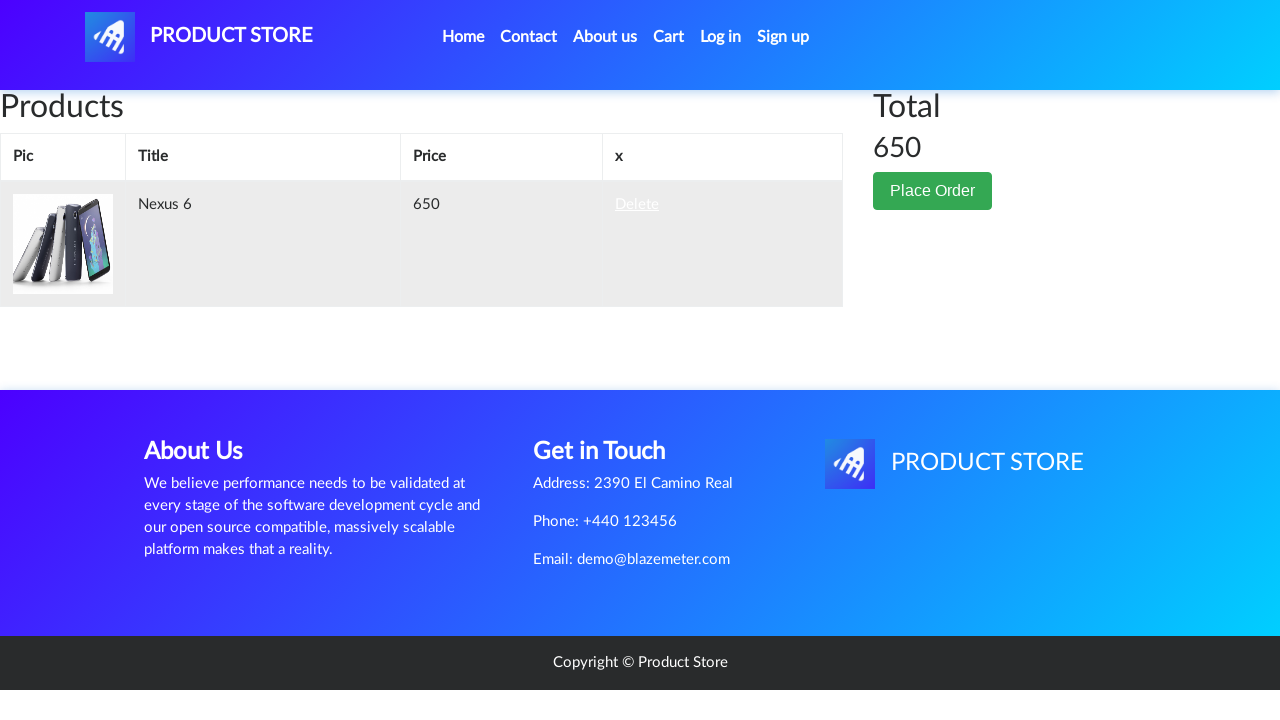

Waited 2 seconds for deletion to be processed
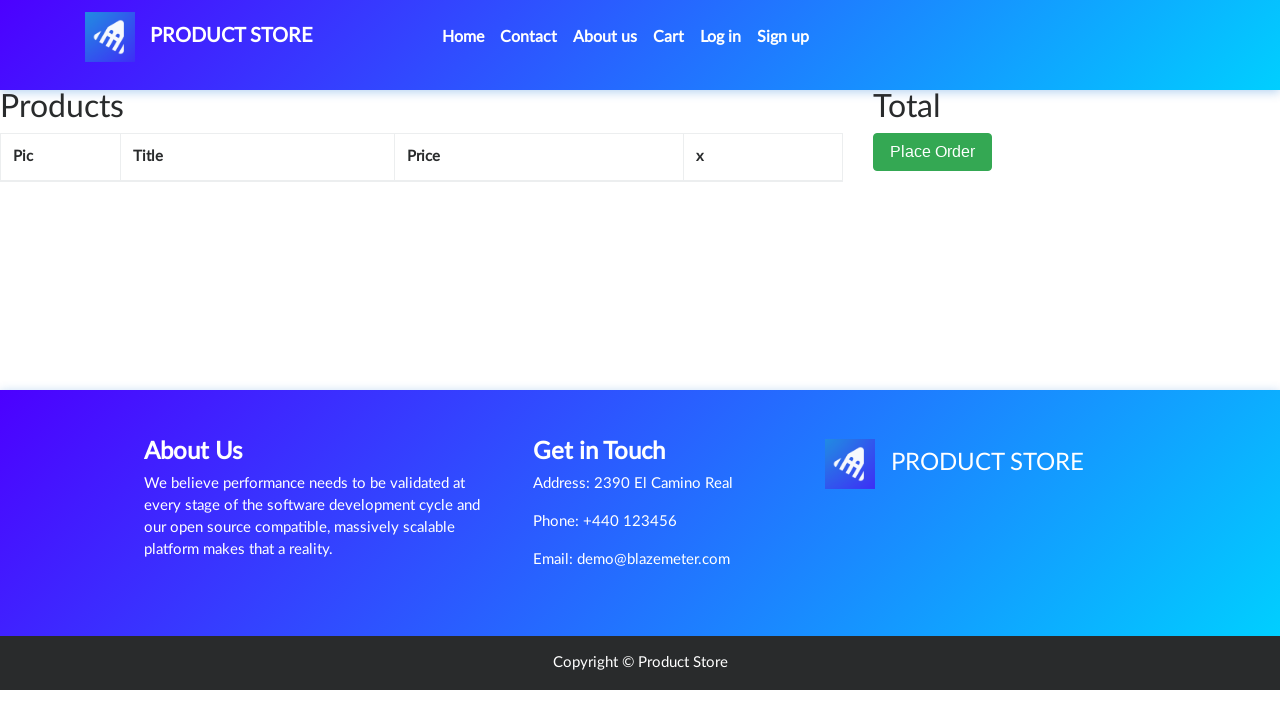

Verified Nexus 6 product has been removed from cart
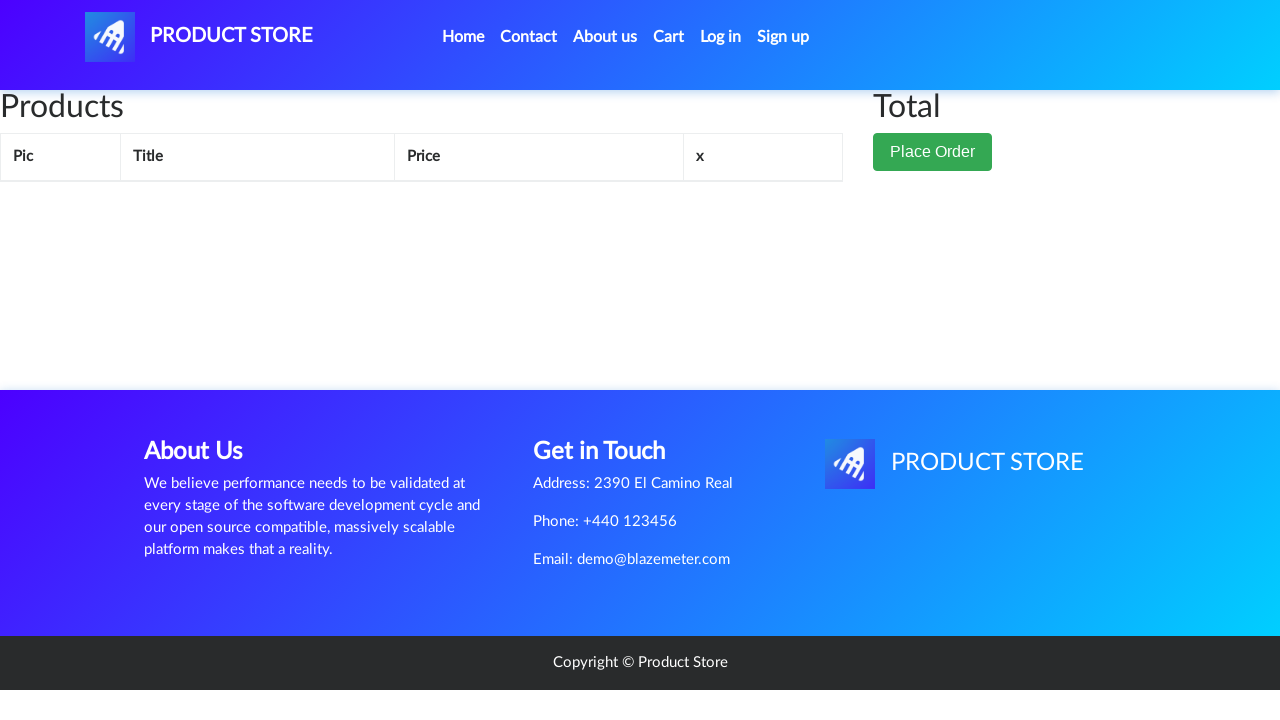

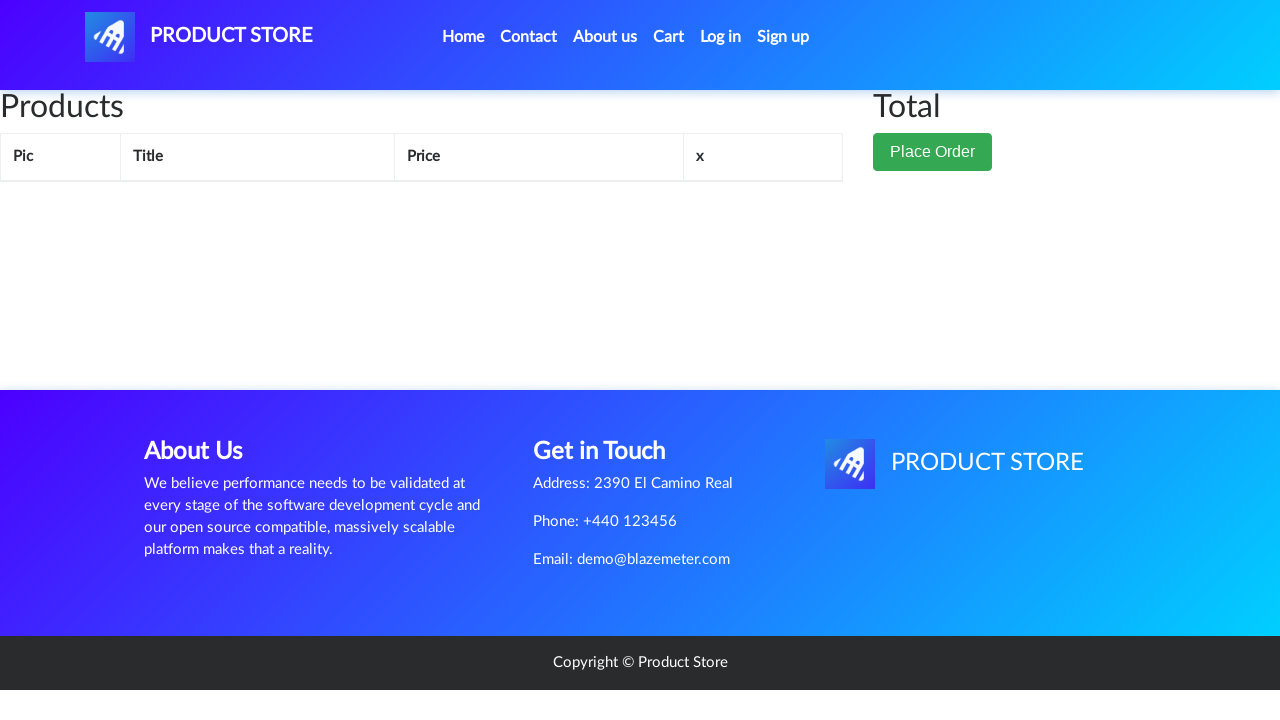